Tests hovering over a dropdown button element on a test automation practice page

Starting URL: https://testautomationpractice.blogspot.com/

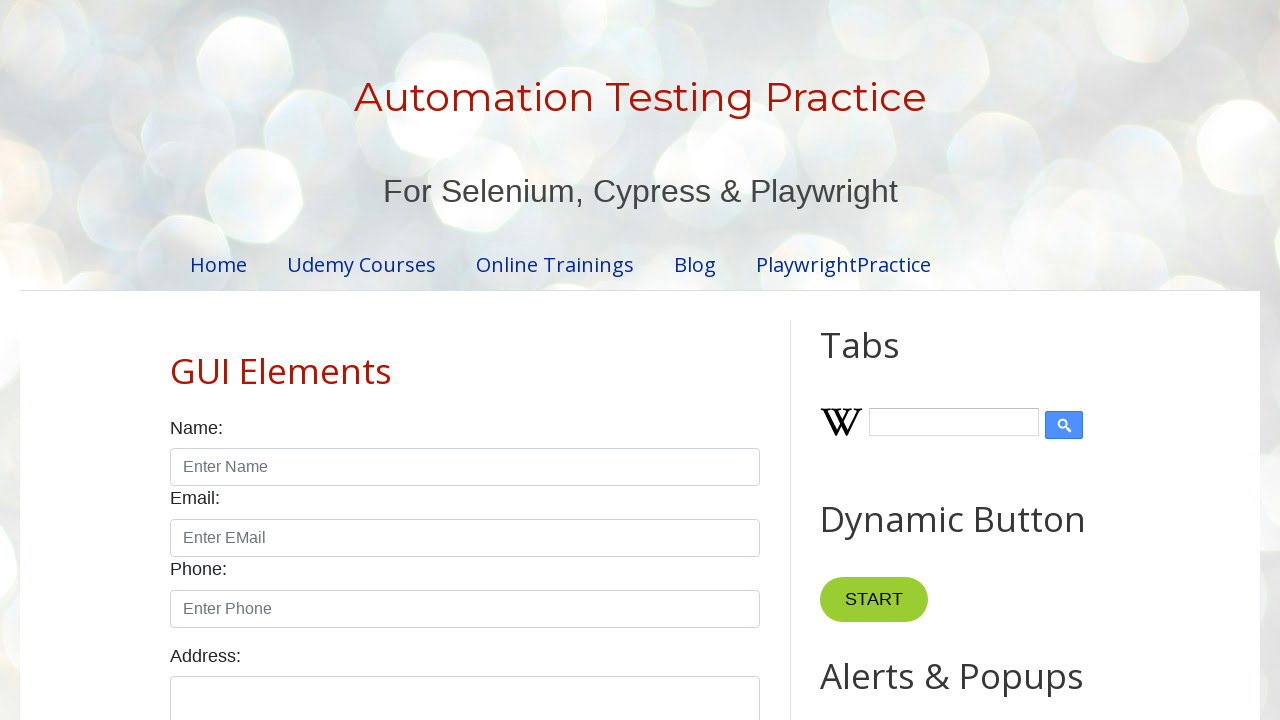

Navigated to test automation practice page
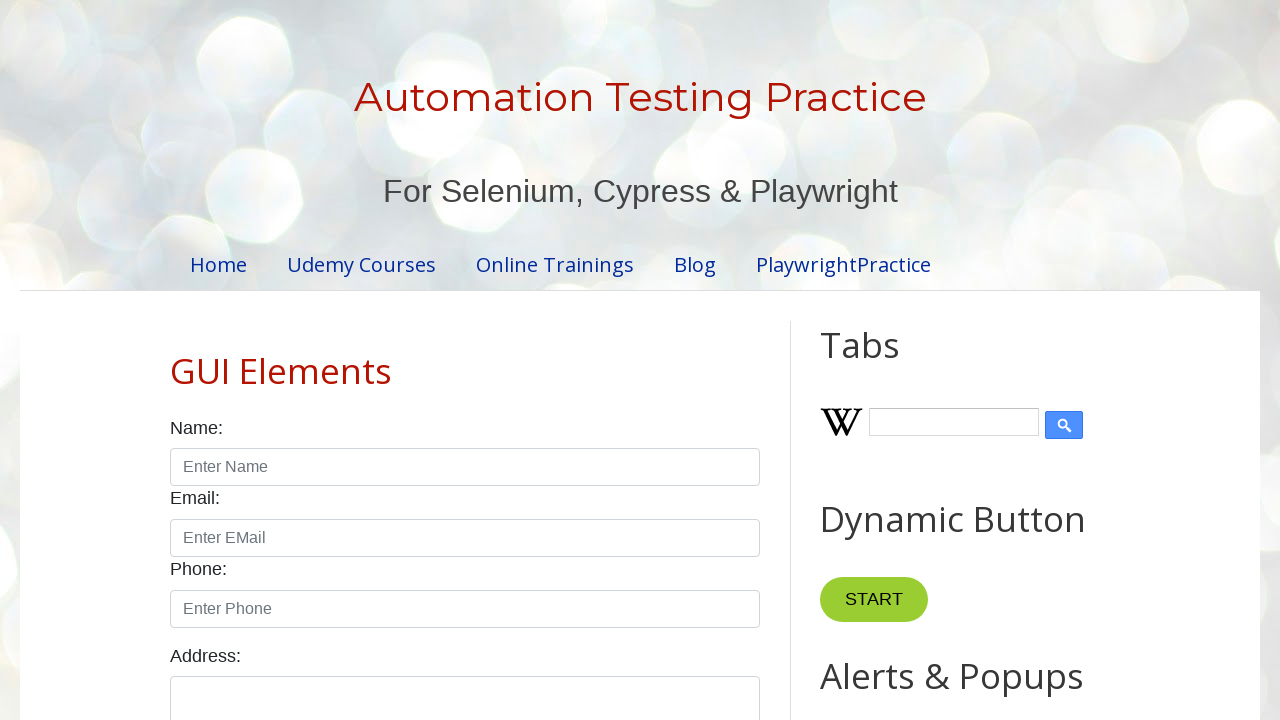

Hovered over dropdown button element at (868, 360) on .dropbtn
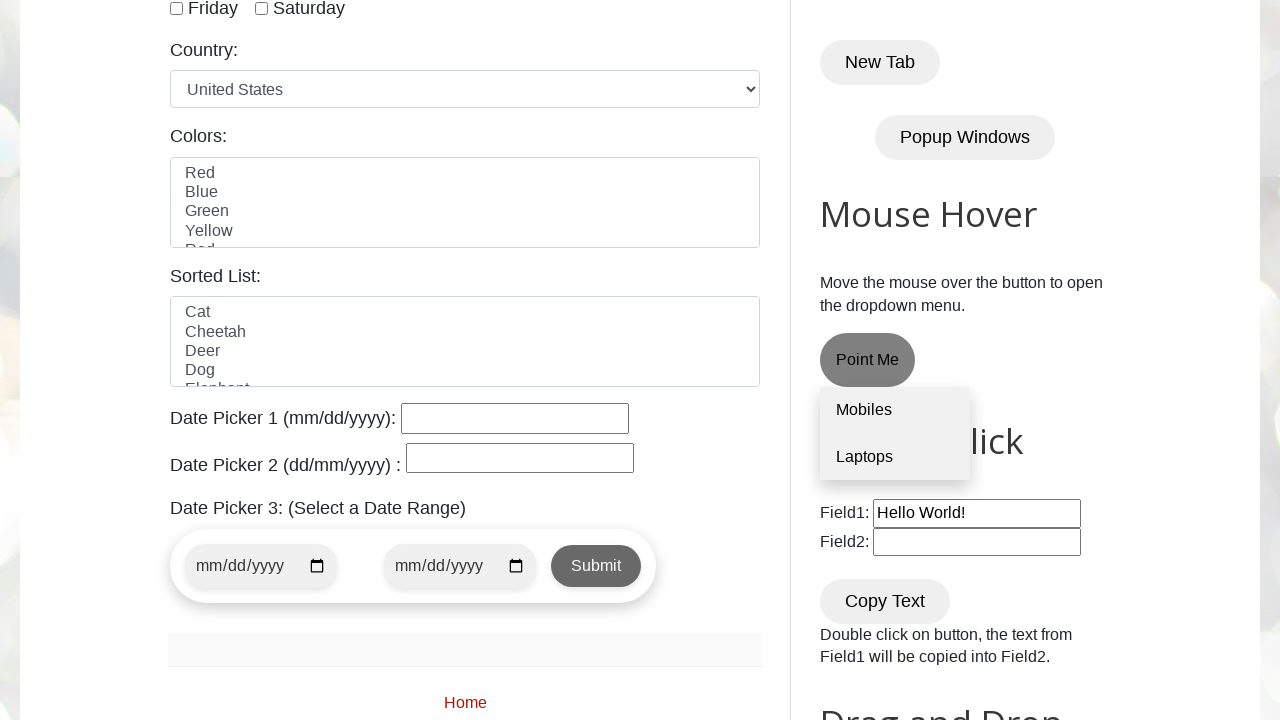

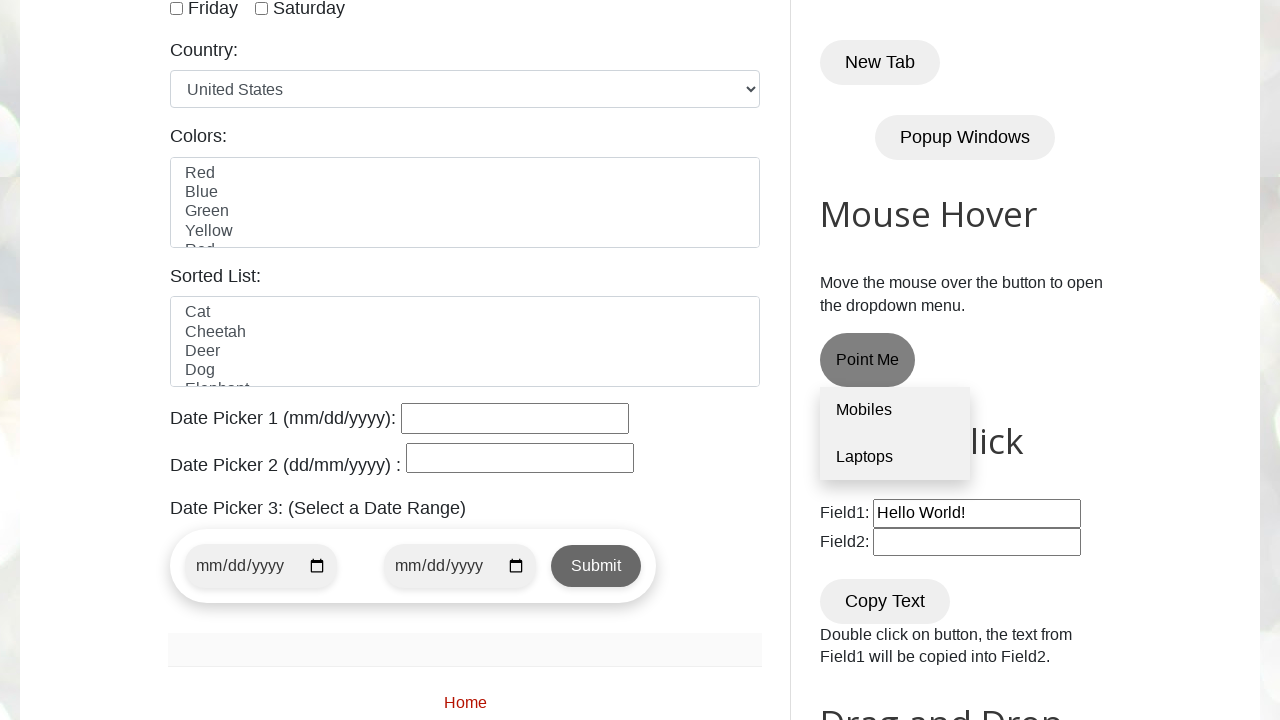